Tests radio button functionality by clicking on the "Red" color radio button and "Football" sport radio button, then verifies both are selected.

Starting URL: https://testcenter.techproeducation.com/index.php?page=radio-buttons

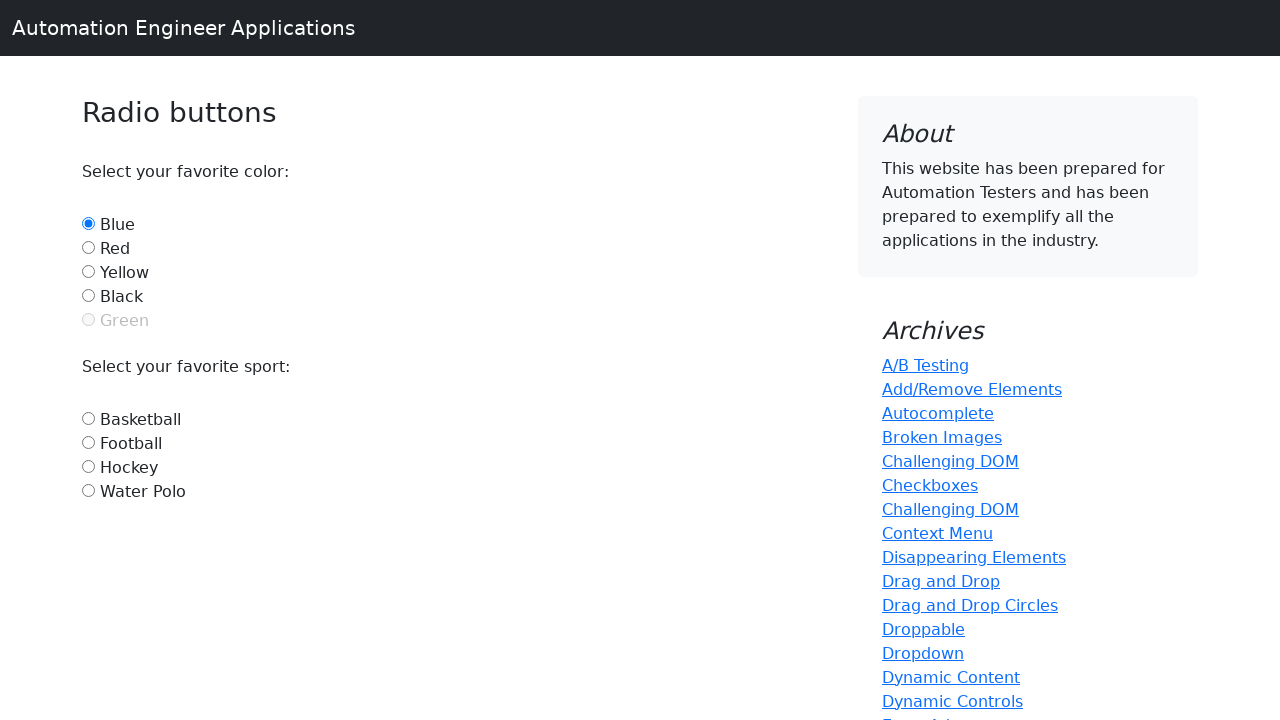

Clicked on Red color radio button at (88, 247) on #red
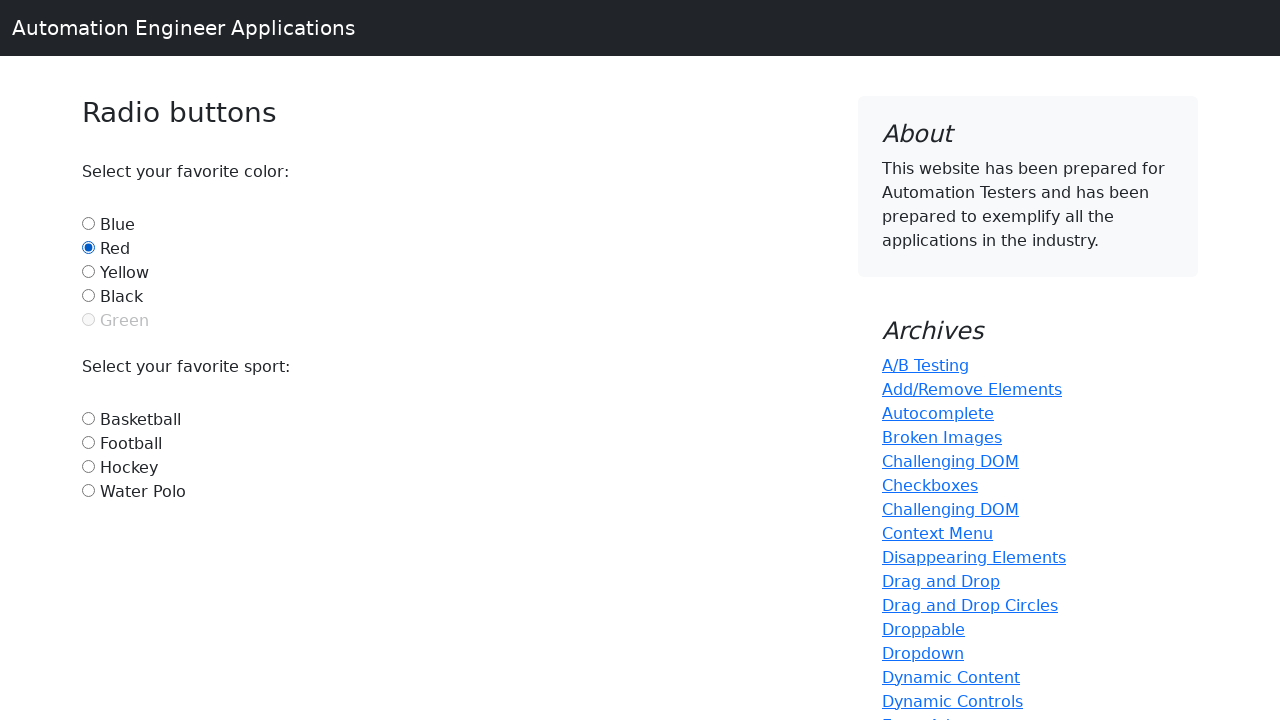

Clicked on Football sport radio button at (88, 442) on #football
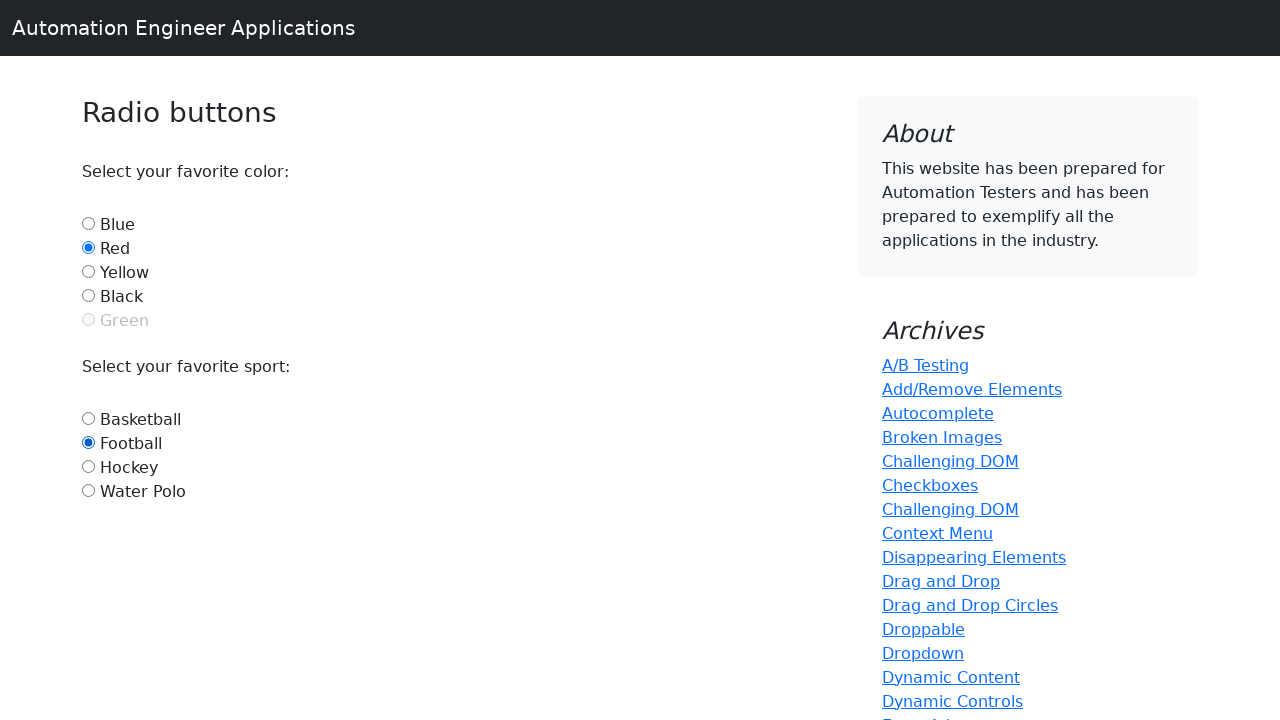

Verified Red radio button is selected
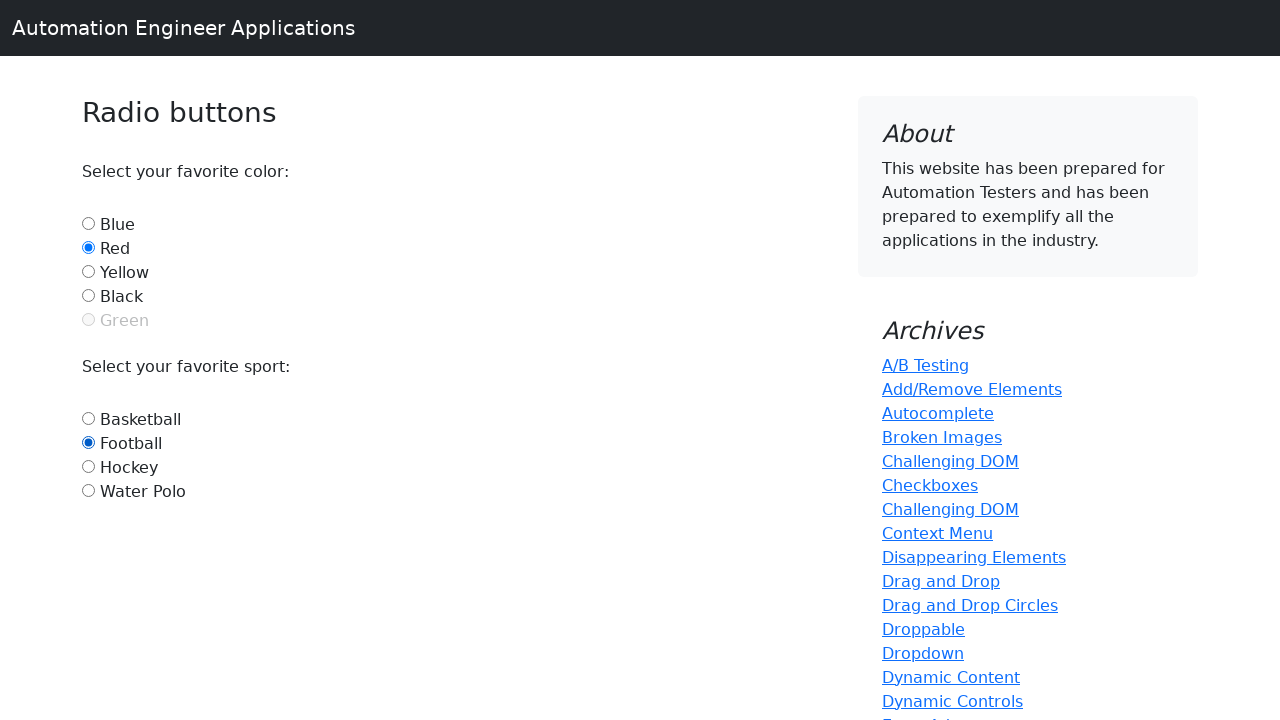

Verified Football radio button is selected
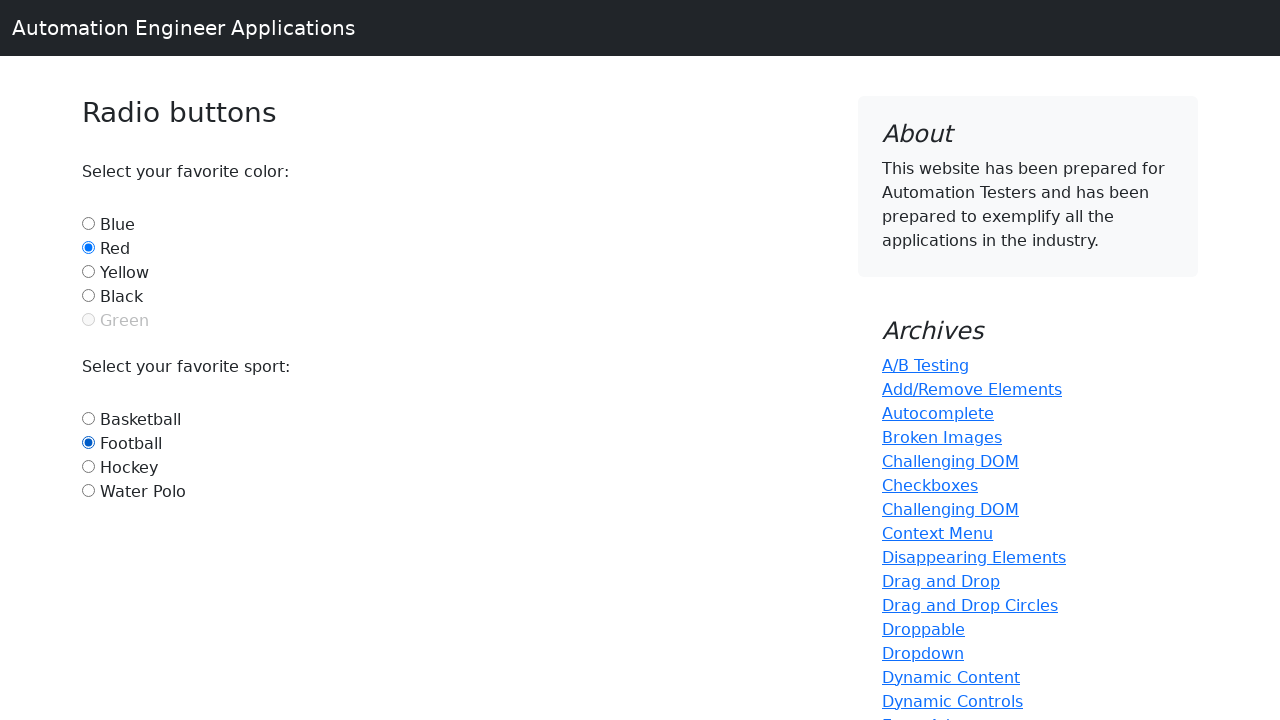

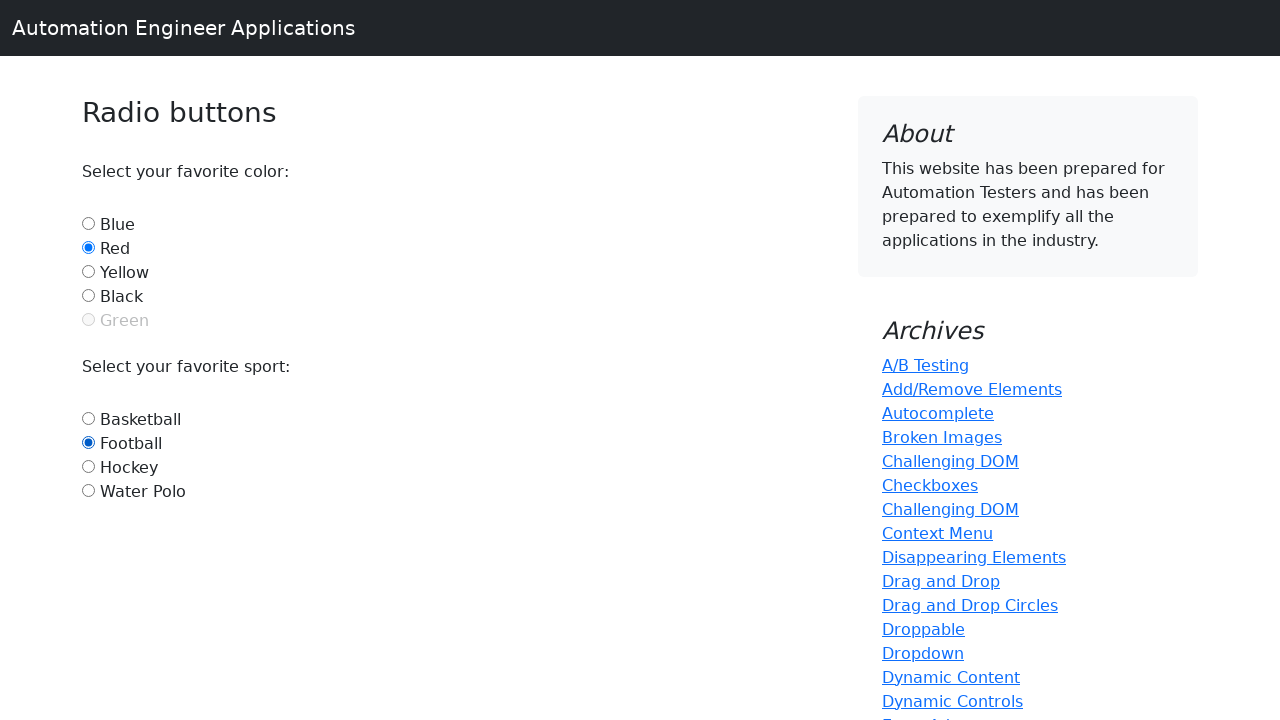